Tests checkbox functionality by finding all checkboxes on the page and verifying their checked/selected states using different approaches (getAttribute and isSelected equivalents).

Starting URL: http://the-internet.herokuapp.com/checkboxes

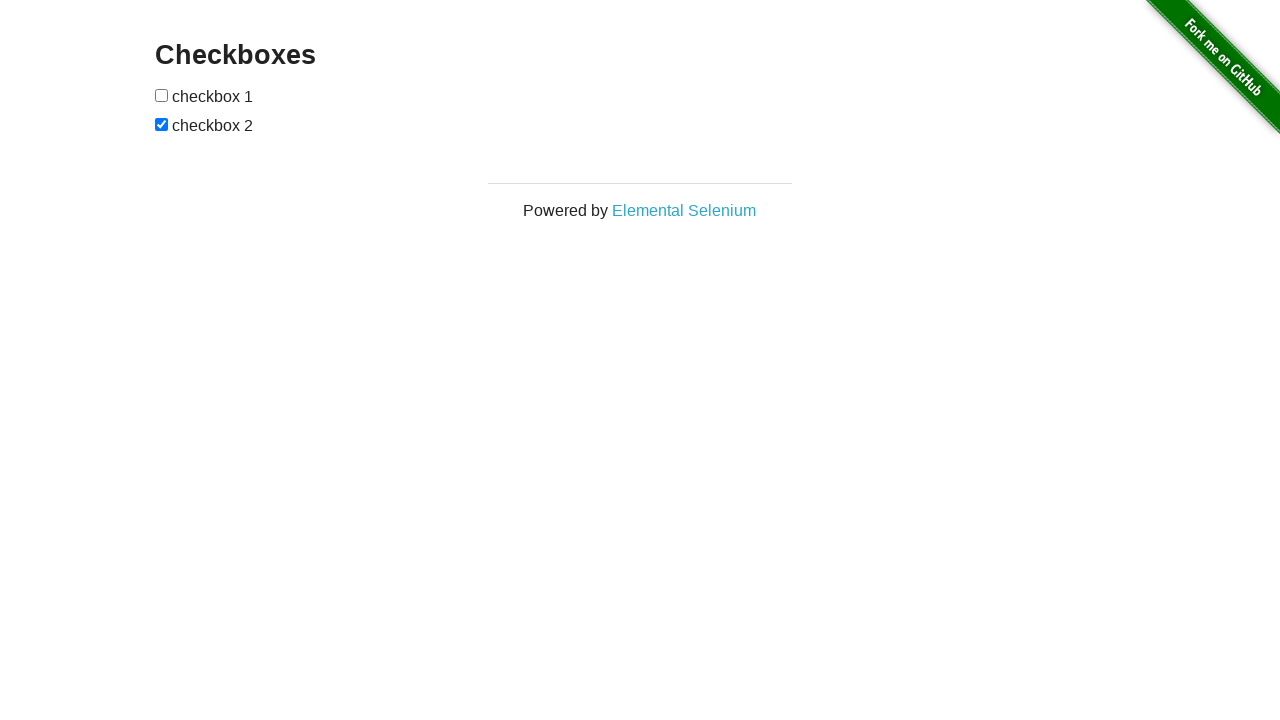

Waited for checkboxes to be present on the page
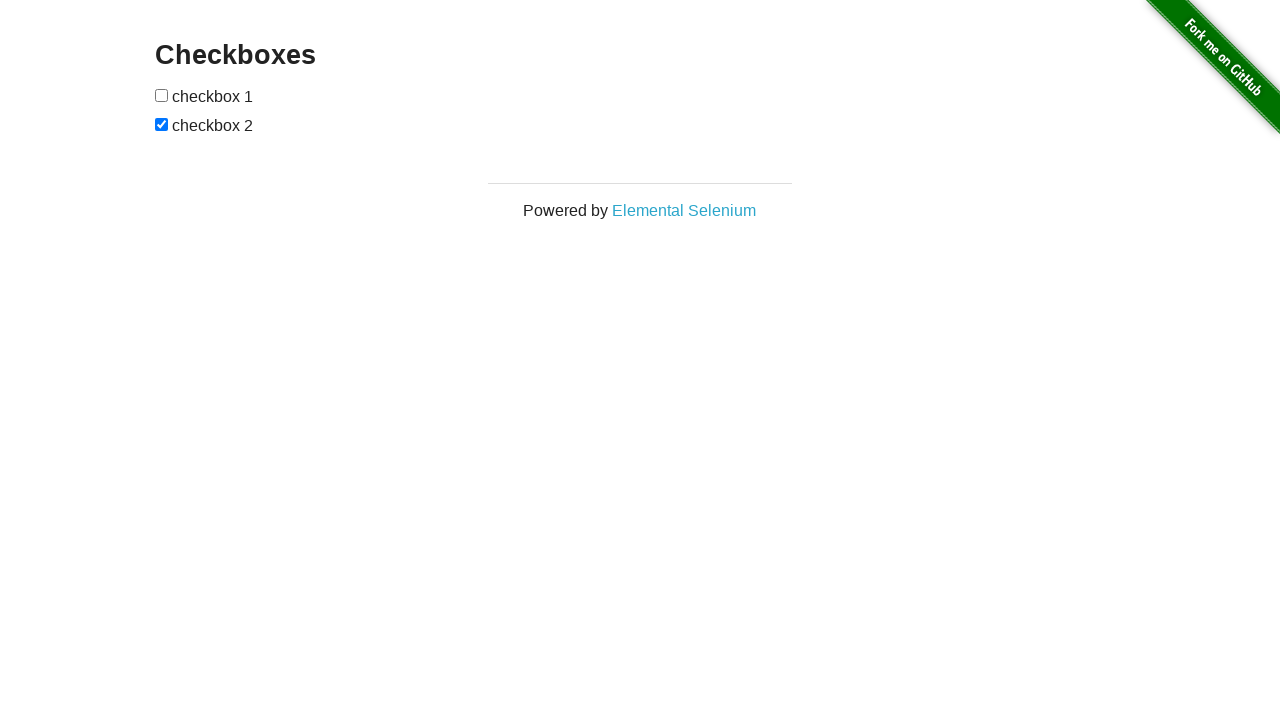

Located all checkboxes on the page
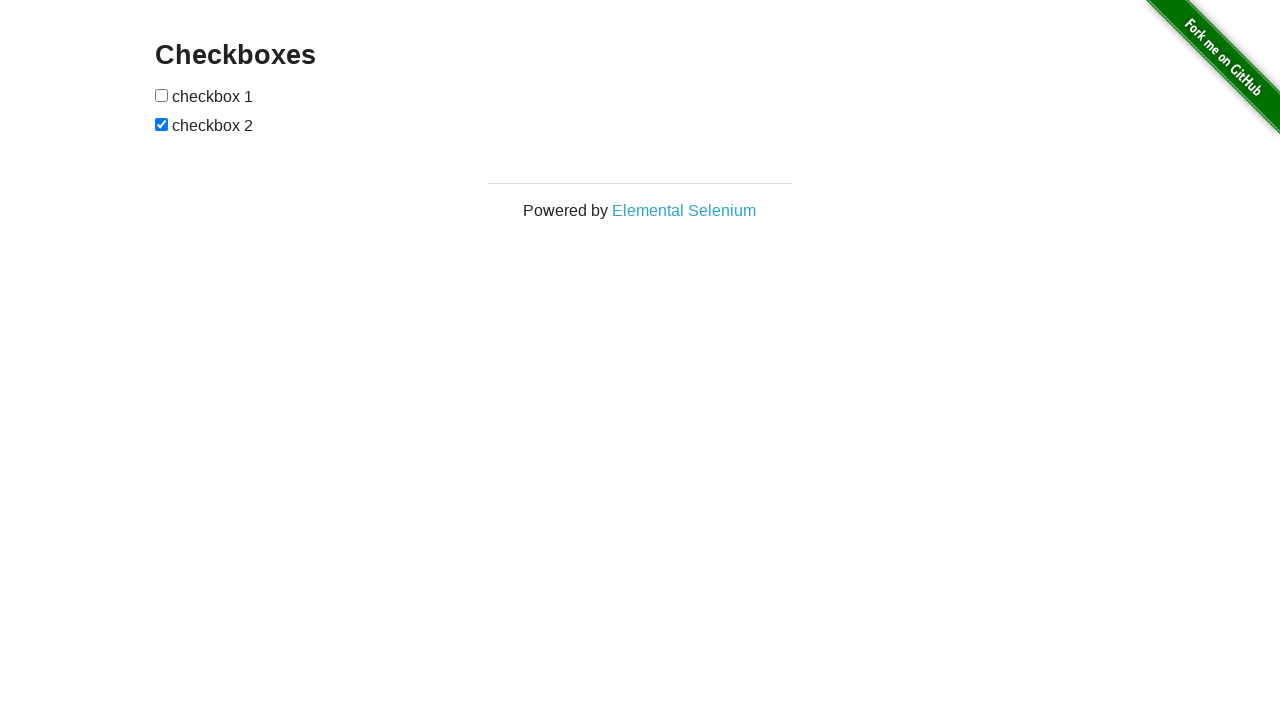

Found 2 checkboxes on the page
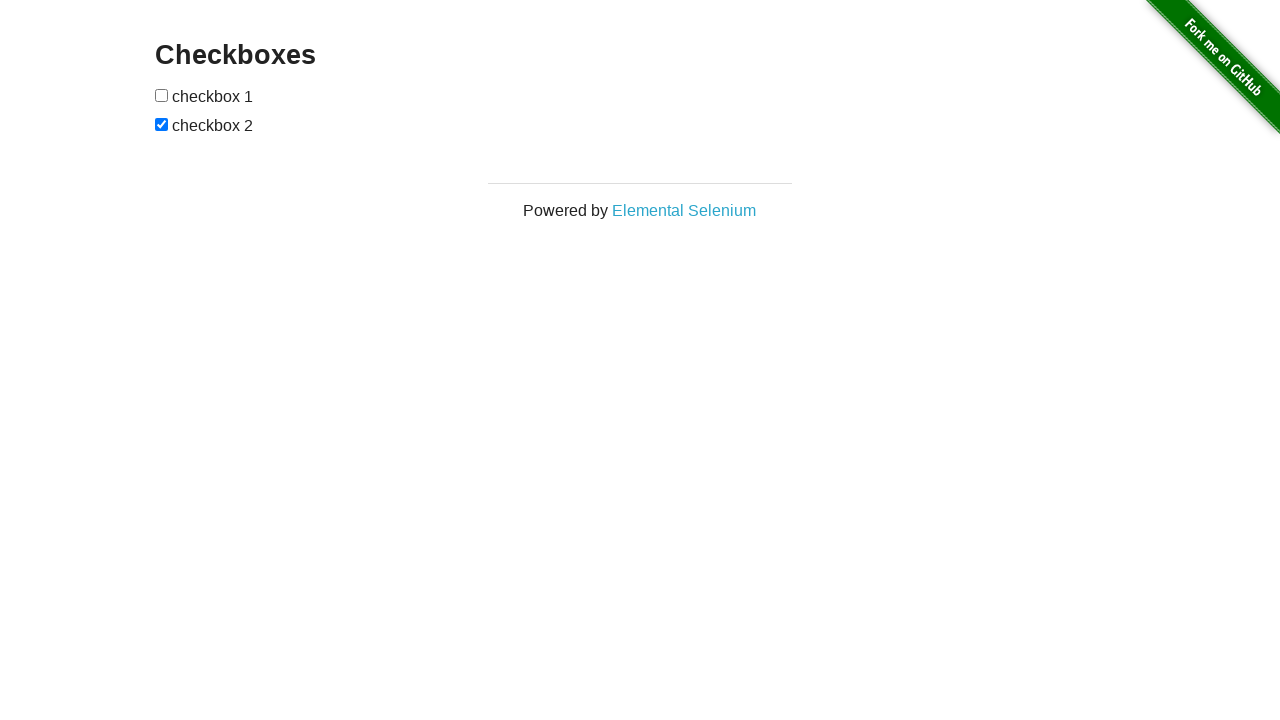

Located the last checkbox
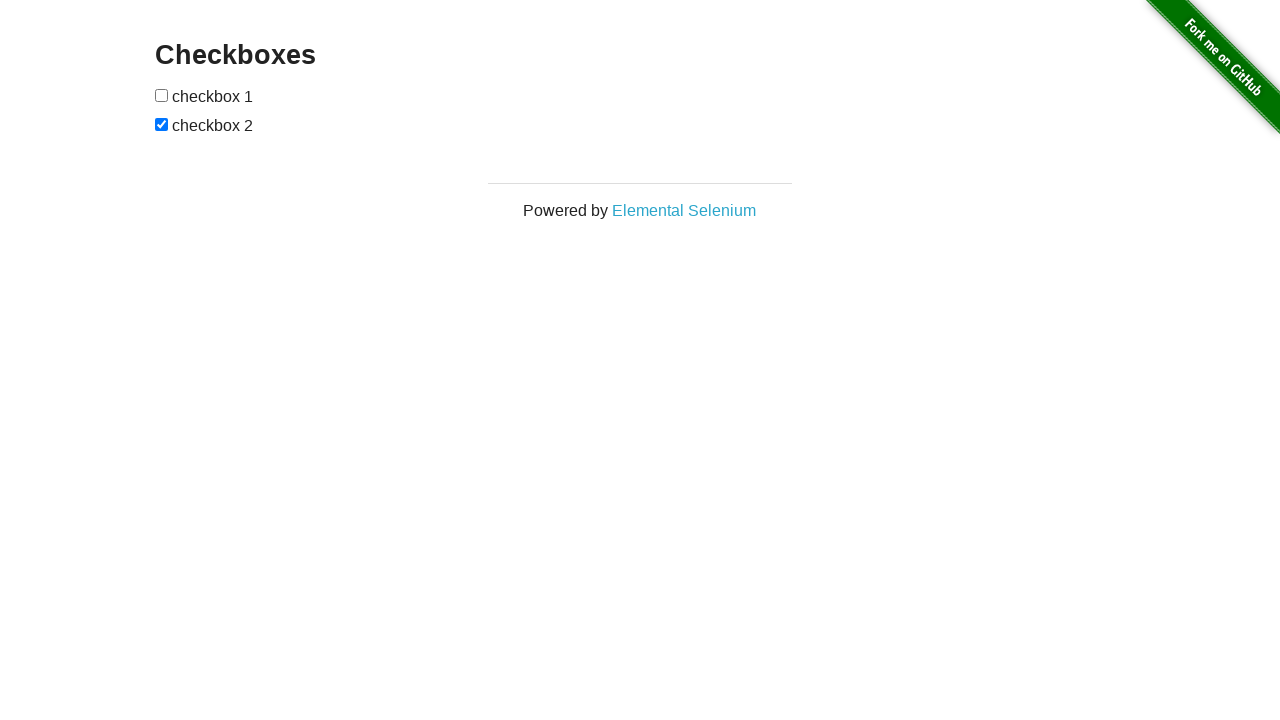

Verified that the last checkbox is checked
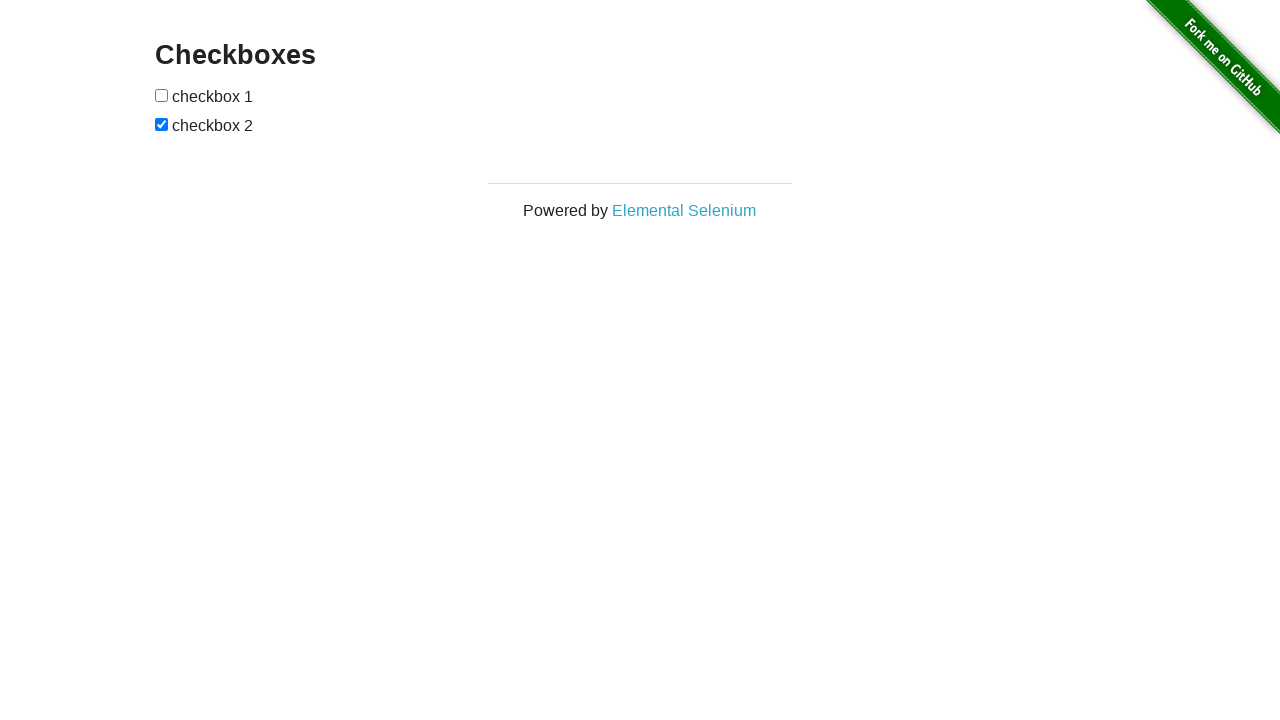

Located the first checkbox
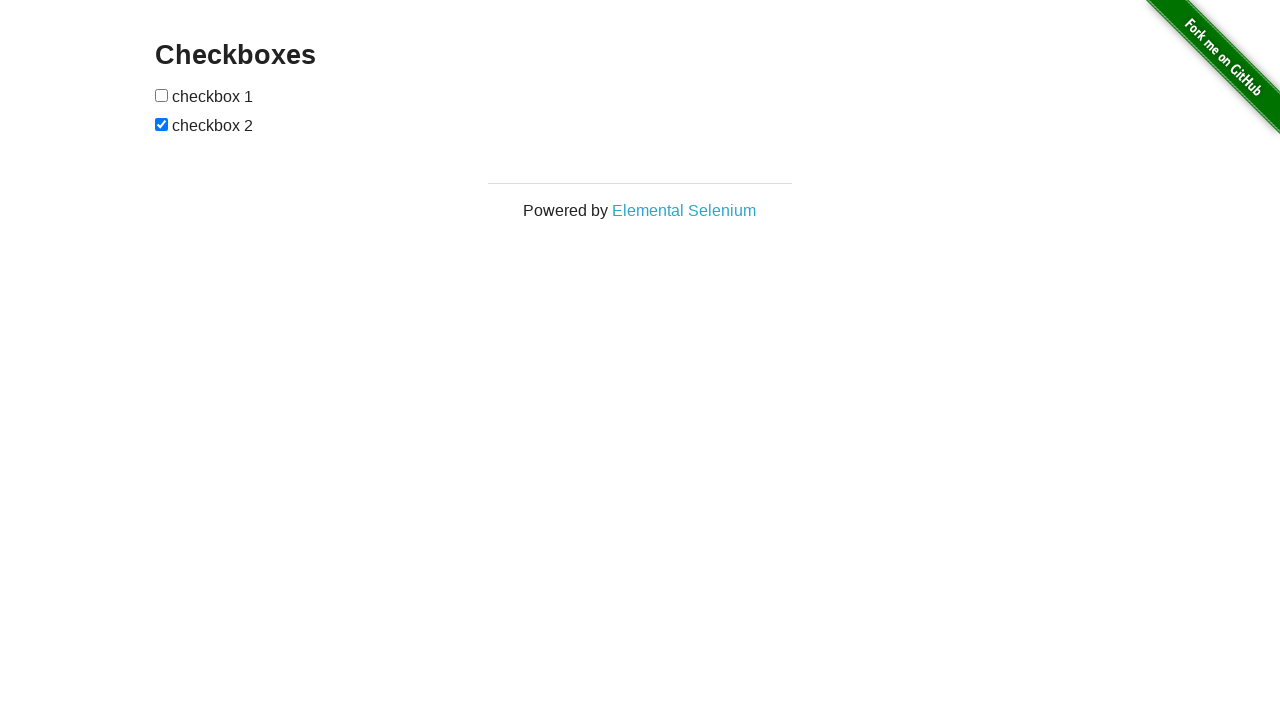

Verified that the first checkbox is not checked
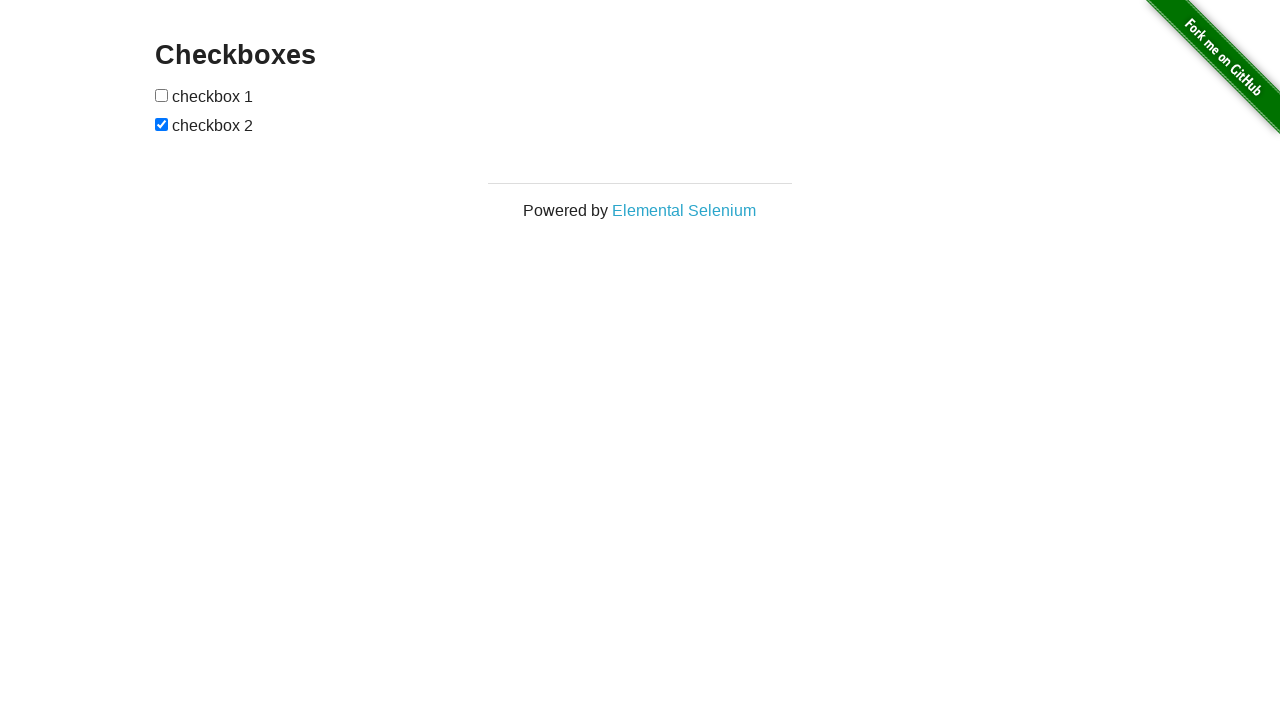

Clicked the first checkbox to check it at (162, 95) on input[type="checkbox"] >> nth=0
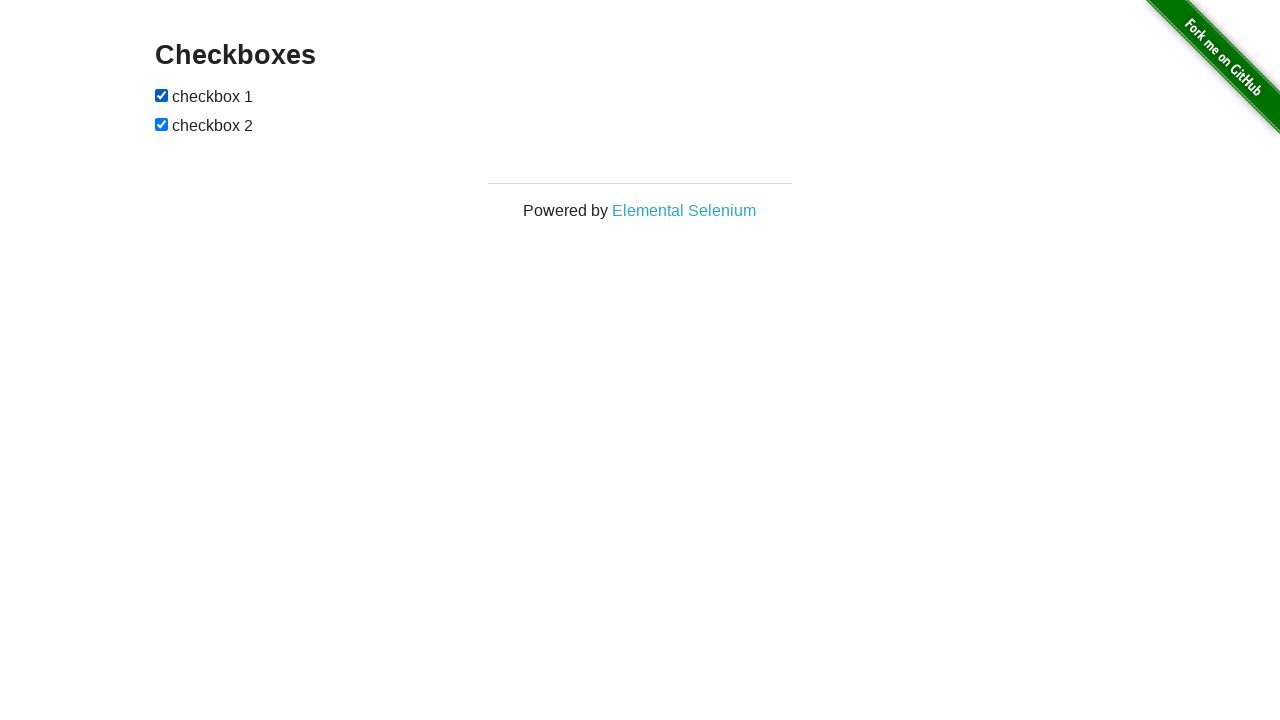

Verified that the first checkbox is now checked after clicking
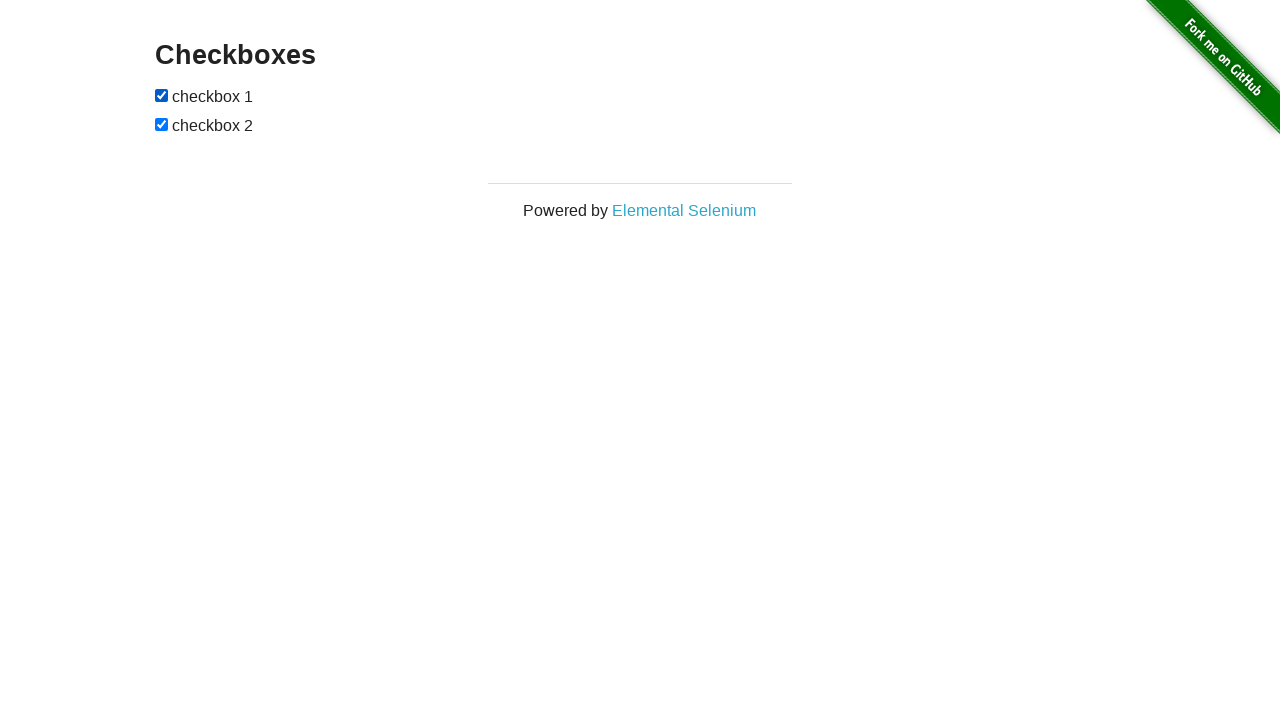

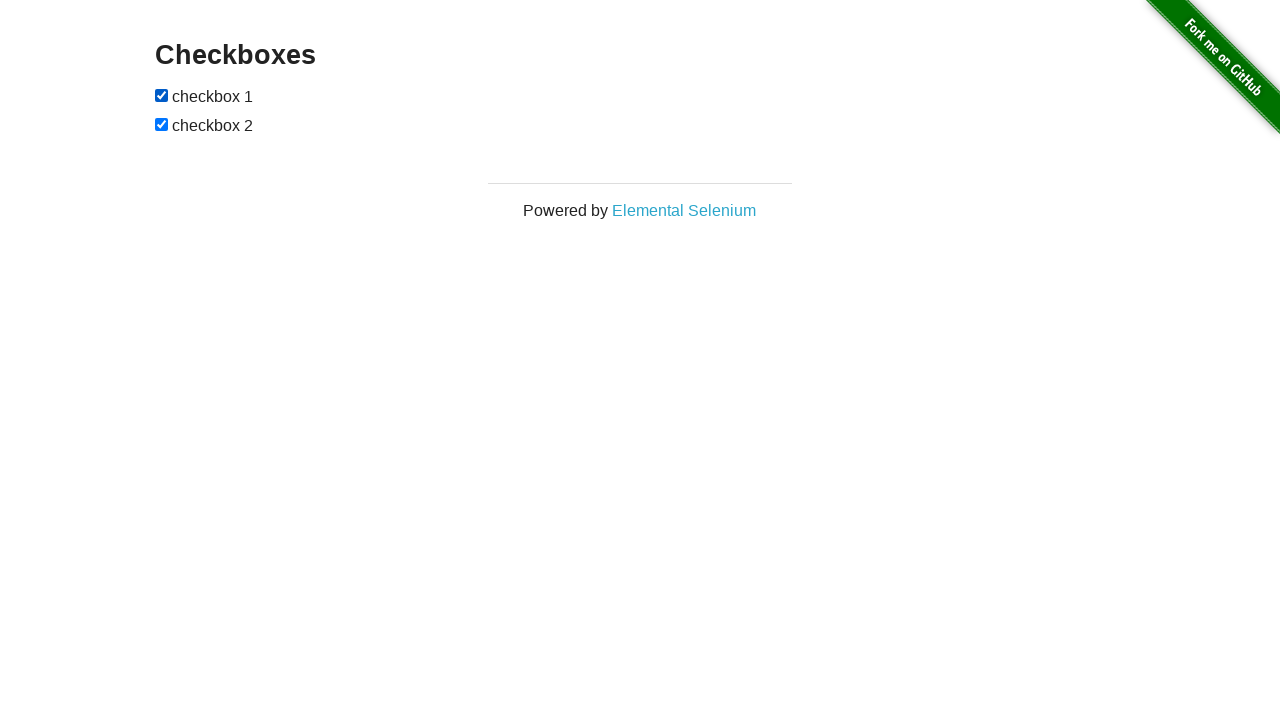